Tests explicit wait functionality by navigating to a dynamic loading page, clicking on Example 7, and waiting for a SpongeBob image to become visible on the page.

Starting URL: https://practice.cydeo.com/dynamic_loading

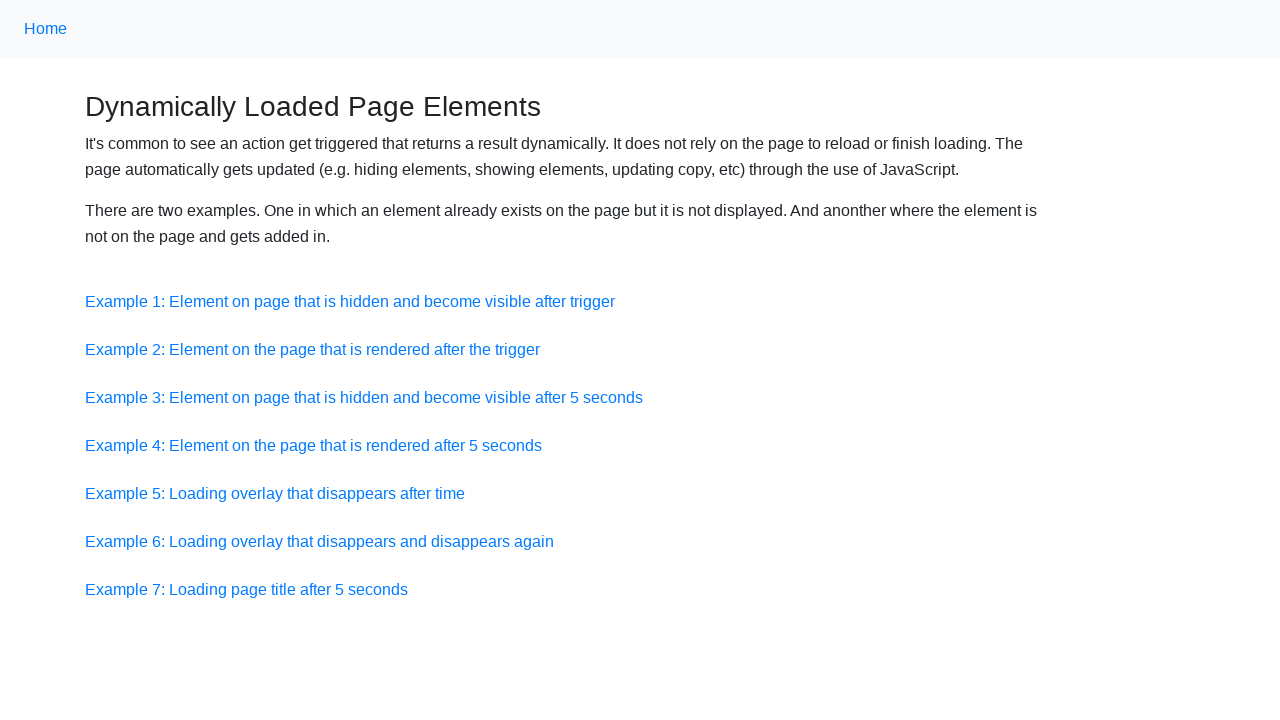

Navigated to dynamic loading practice page
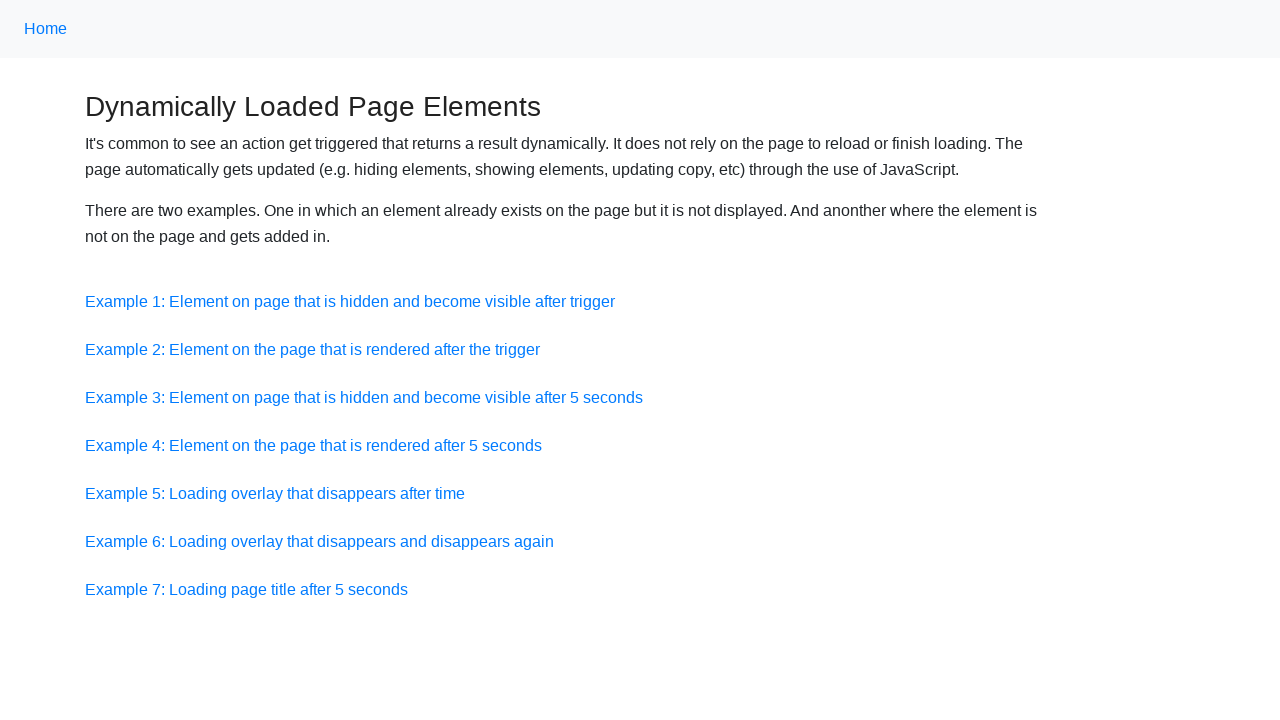

Clicked on Example 7 link at (246, 589) on a:has-text('Example 7')
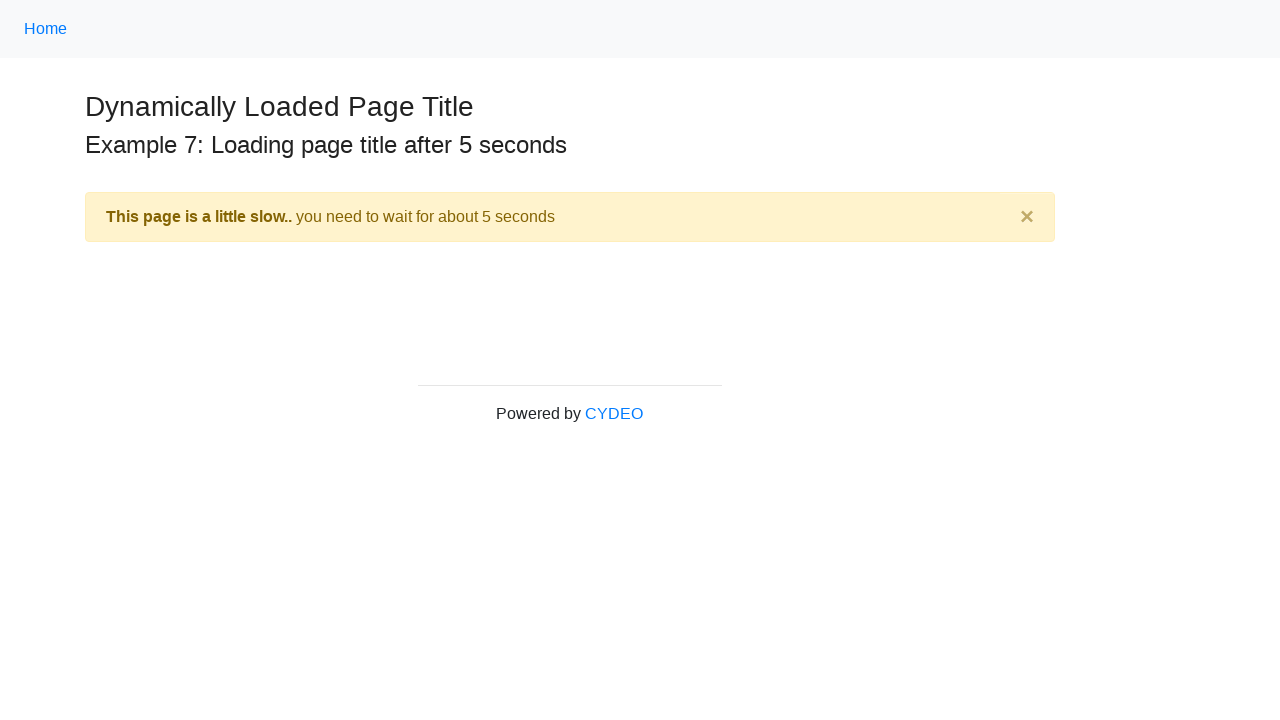

SpongeBob image became visible on the page
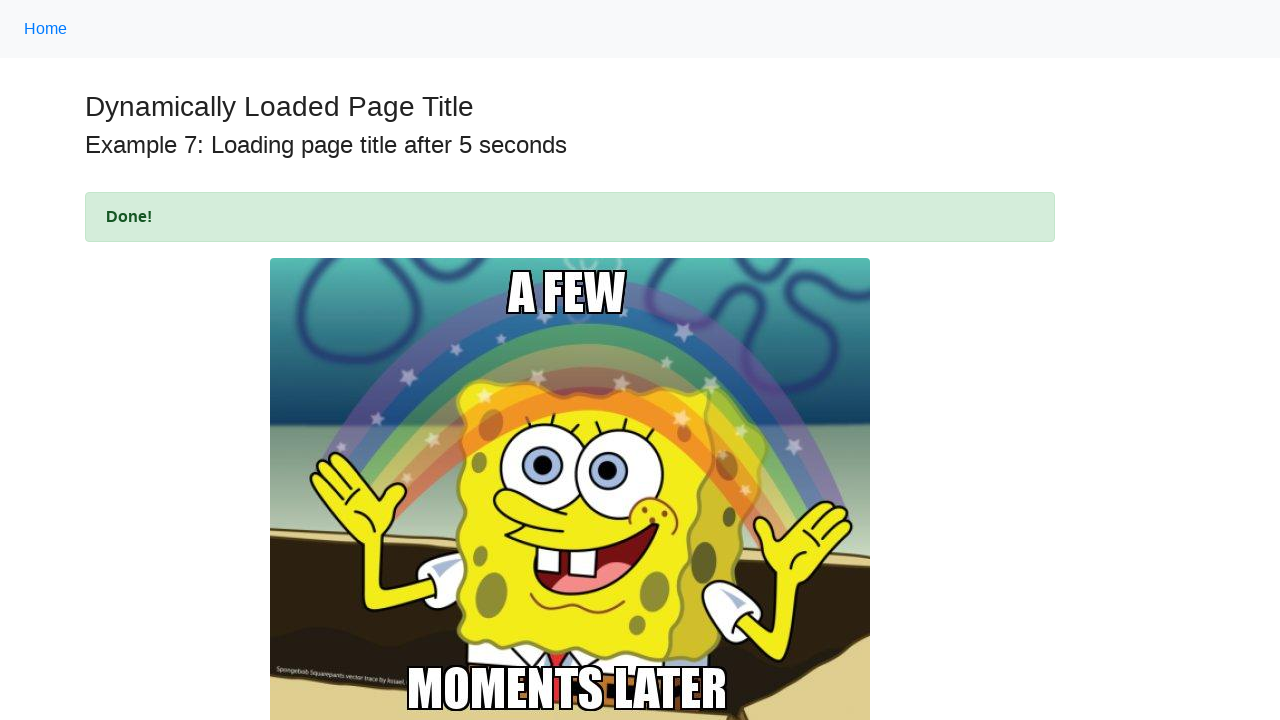

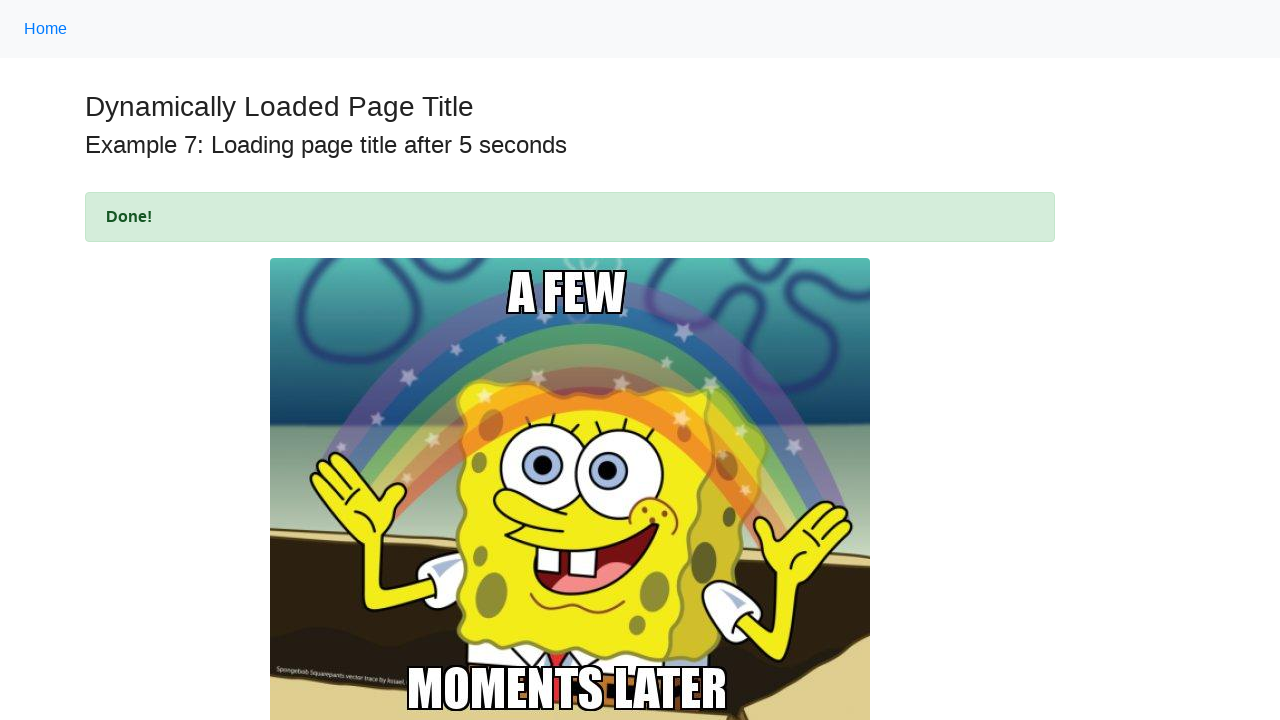